Tests multi-select functionality on a DevExpress demo page by changing the selection mode and performing multiple item selections using click and shift-click actions.

Starting URL: http://demos.devexpress.com/aspxeditorsdemos/ListEditors/MultiSelect.aspx

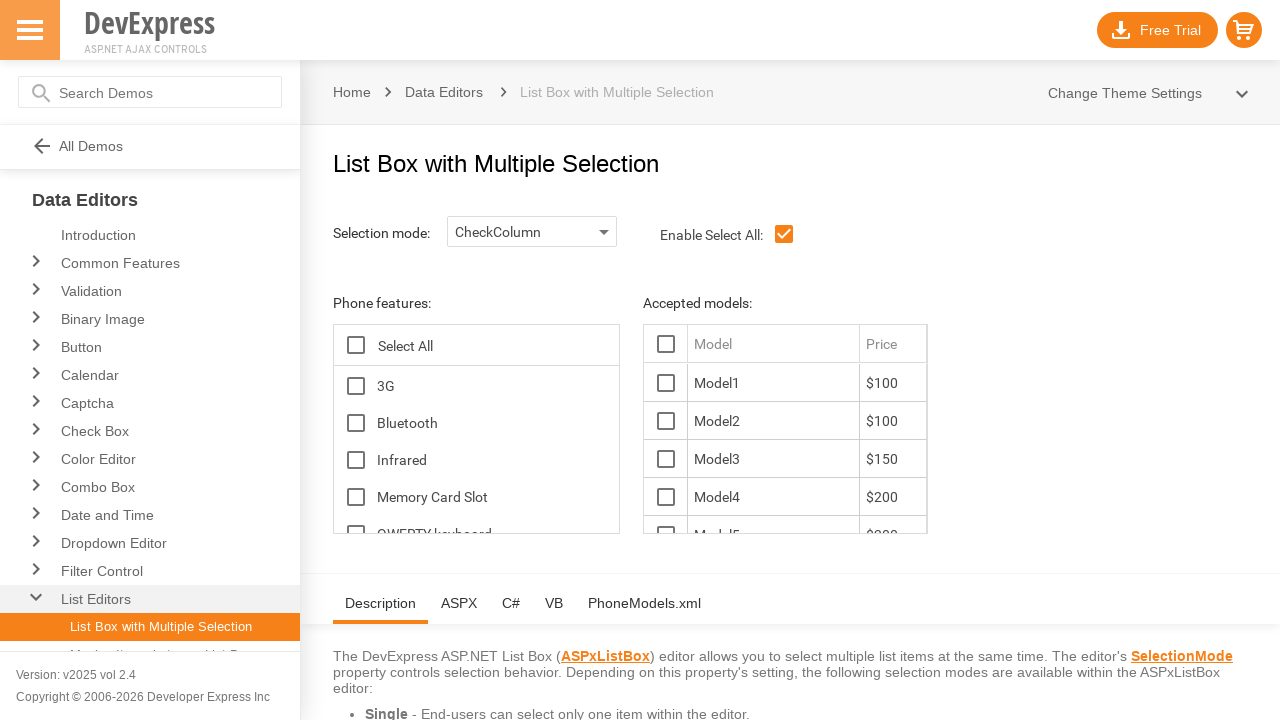

Clicked selection mode dropdown at (520, 232) on #ControlOptionsTopHolder_lbSelectionMode_I
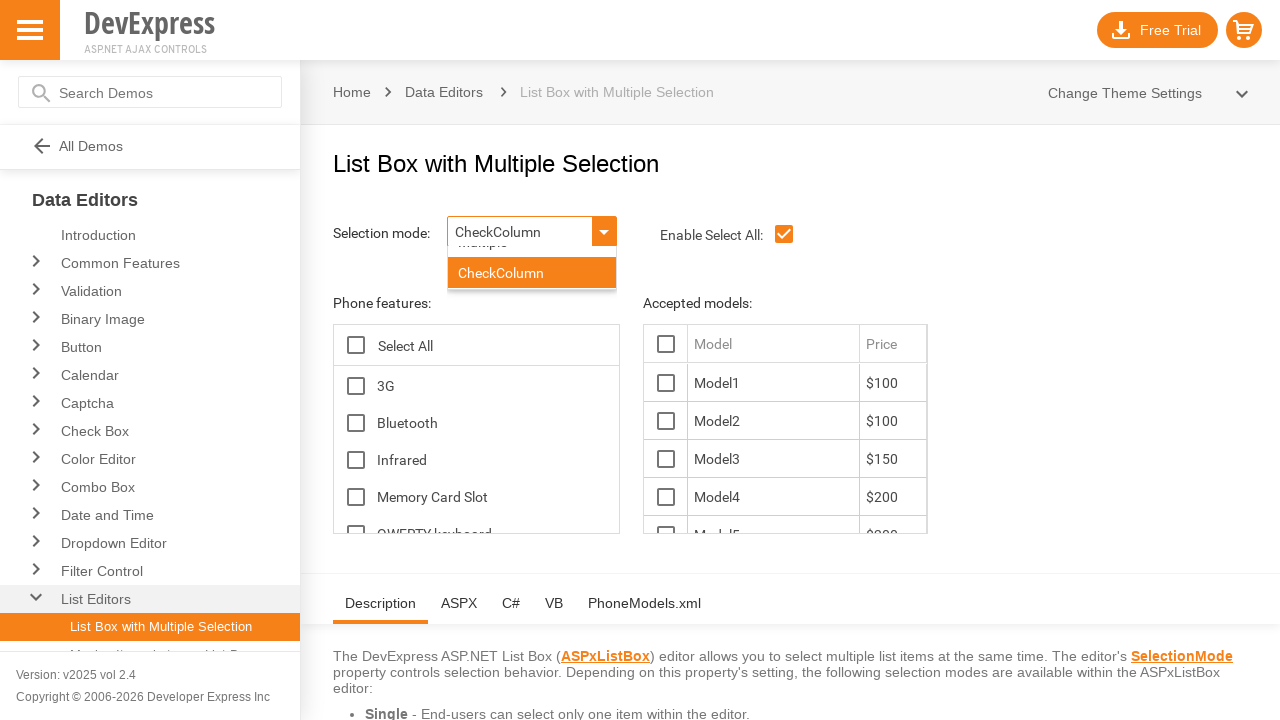

Selected second option from selection mode dropdown at (532, 294) on #ControlOptionsTopHolder_lbSelectionMode_DDD_L_LBI1T0
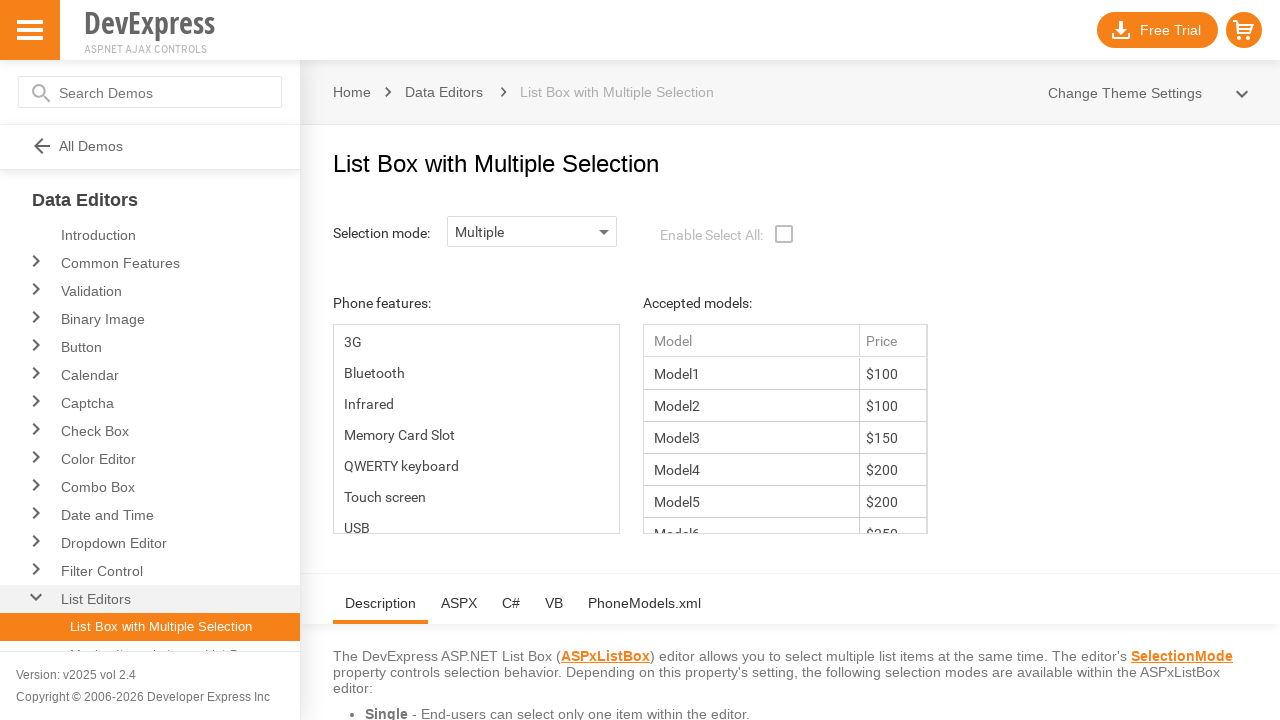

Waited for selection mode change to take effect
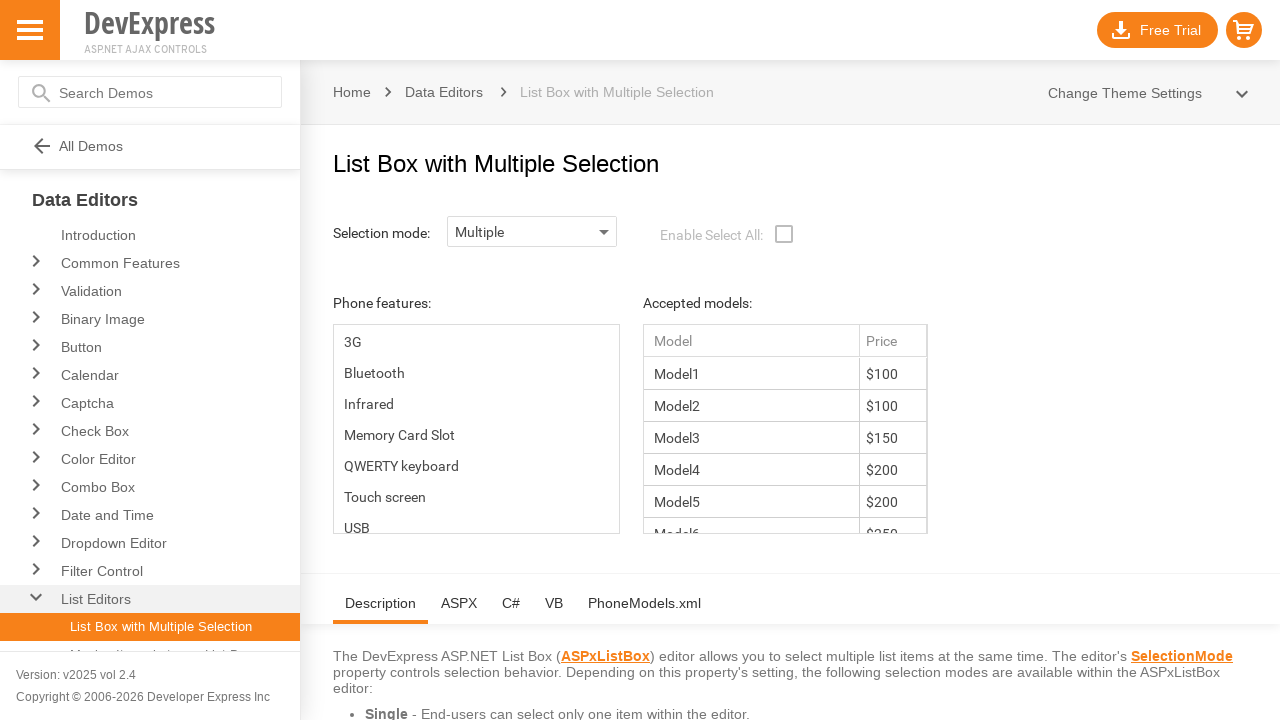

Multi-select list loaded
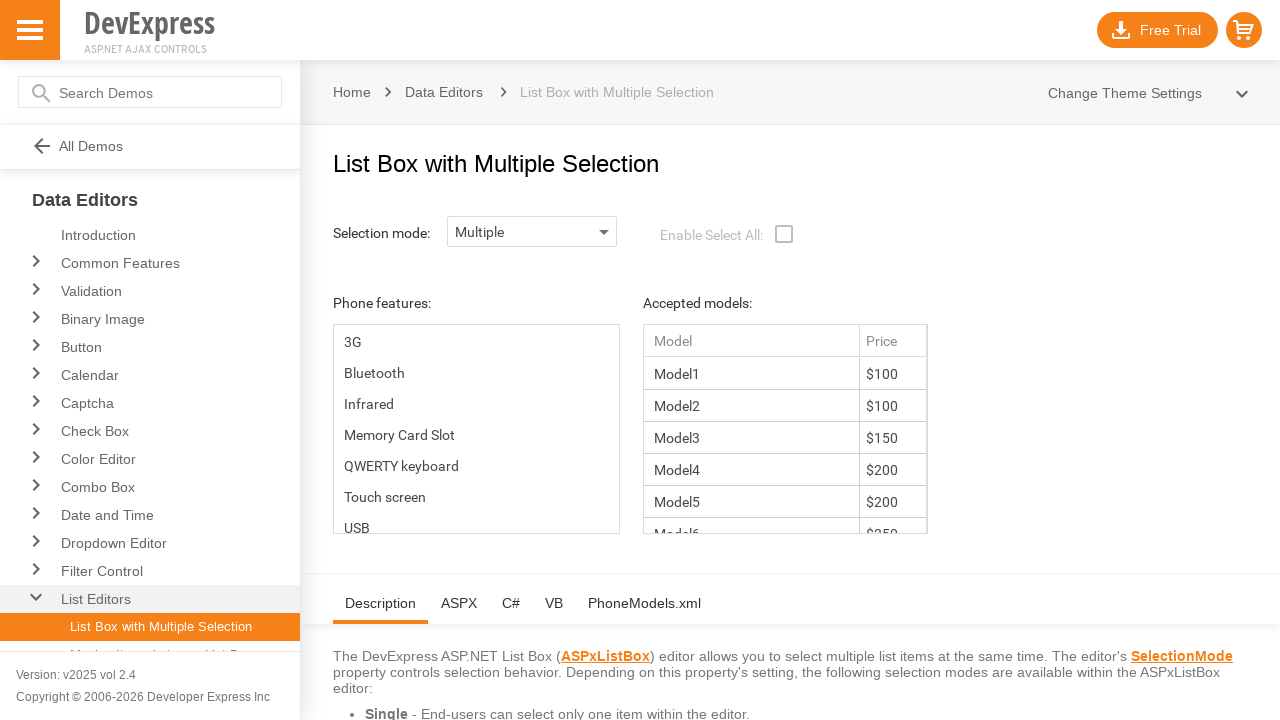

Retrieved all options from the multi-select list
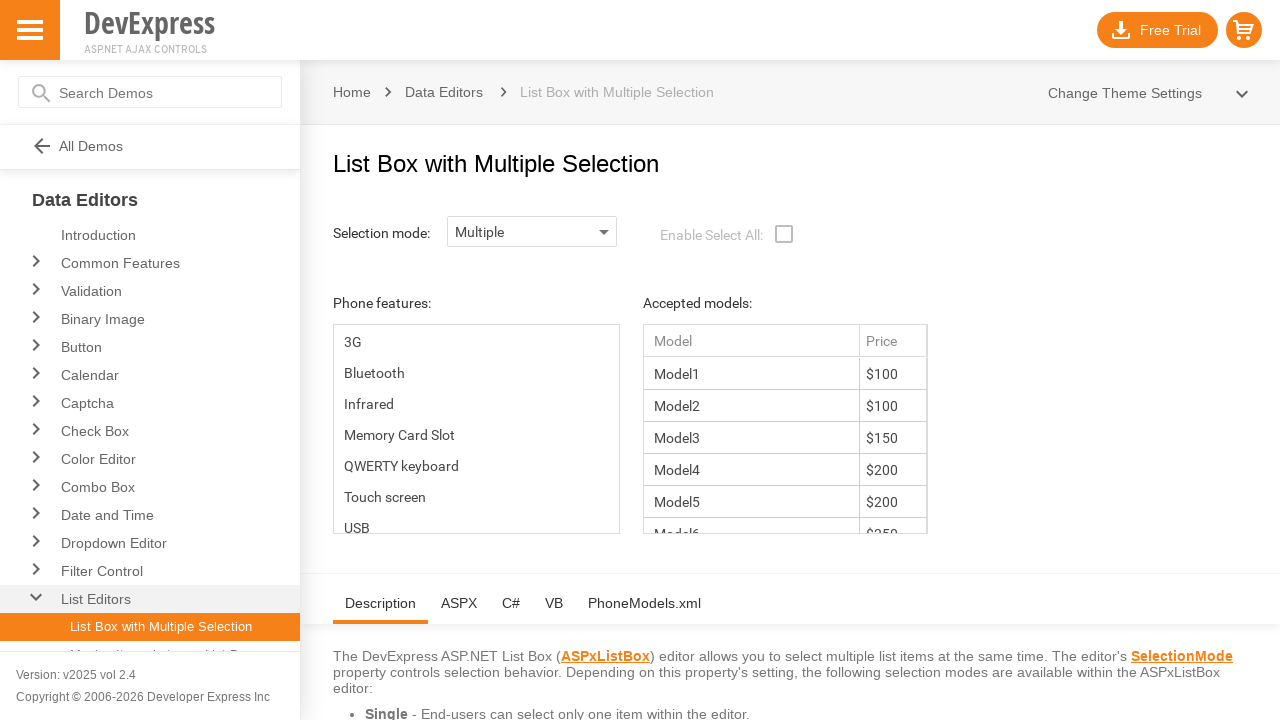

Clicked option at index 2 at (476, 404) on #ContentHolder_lbFeatures_LBT td >> nth=2
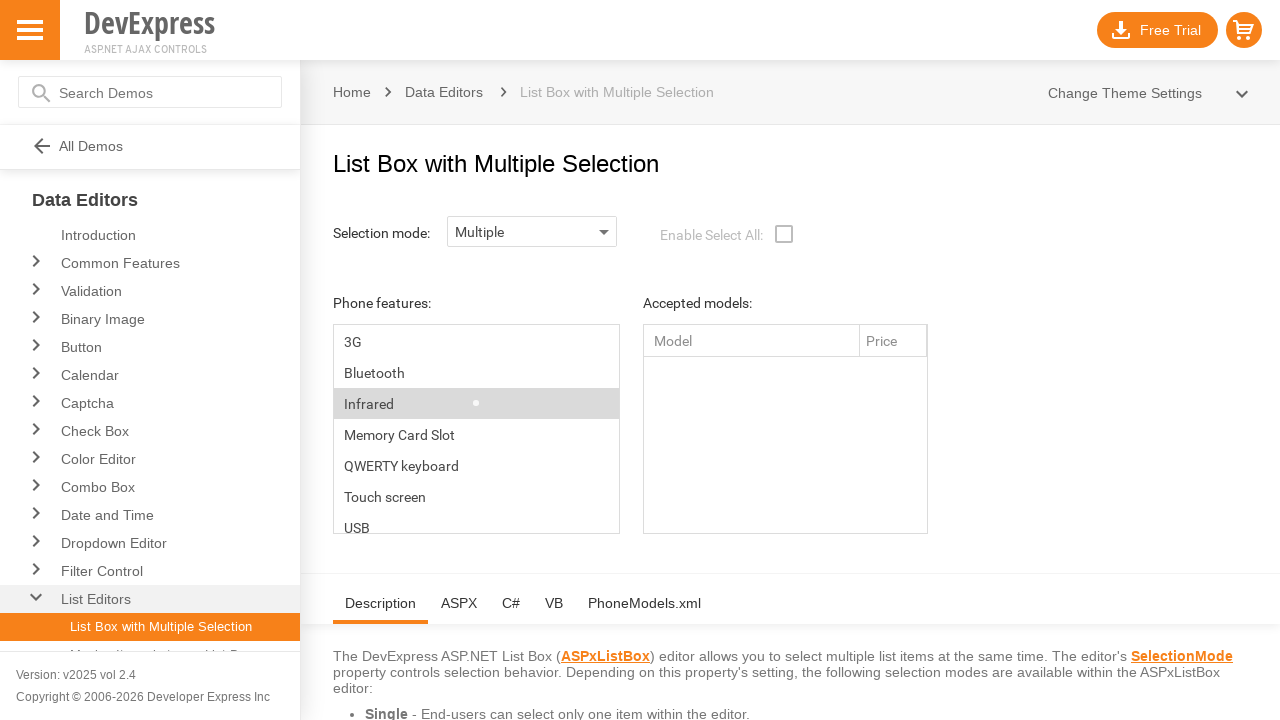

Clicked option at index 4 at (476, 434) on #ContentHolder_lbFeatures_LBT td >> nth=4
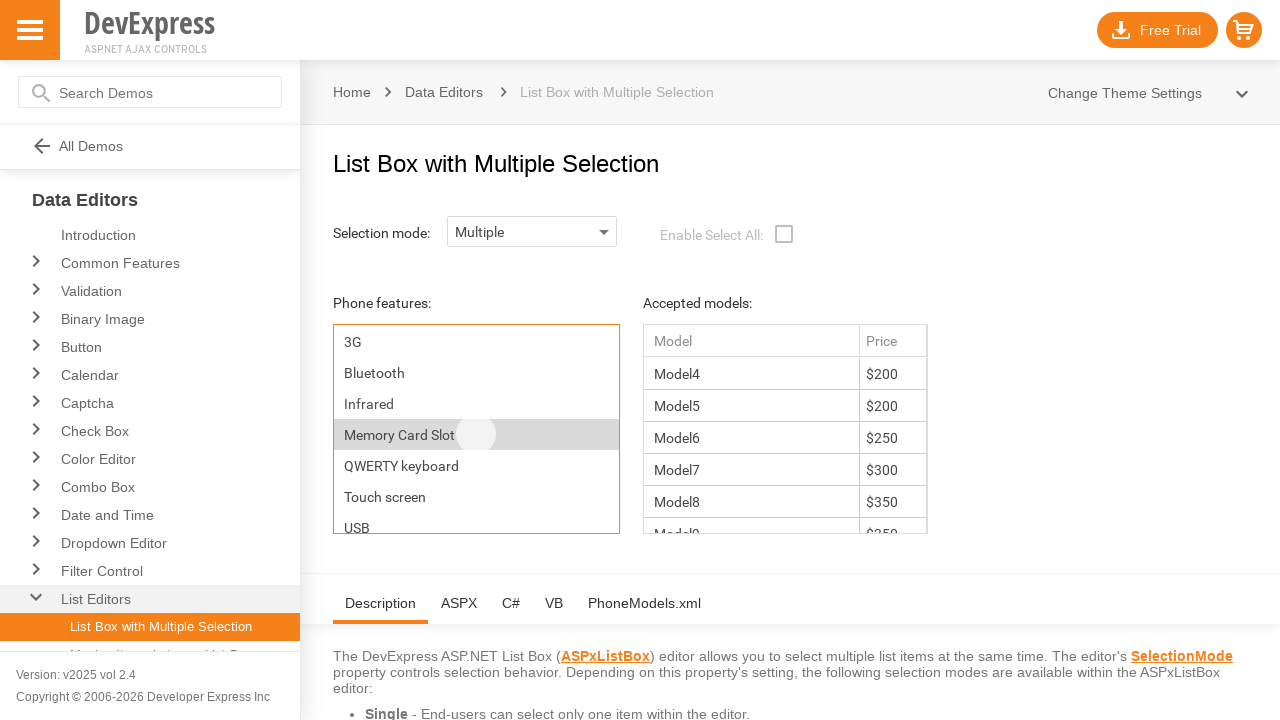

Clicked option at index 6 at (476, 496) on #ContentHolder_lbFeatures_LBT td >> nth=6
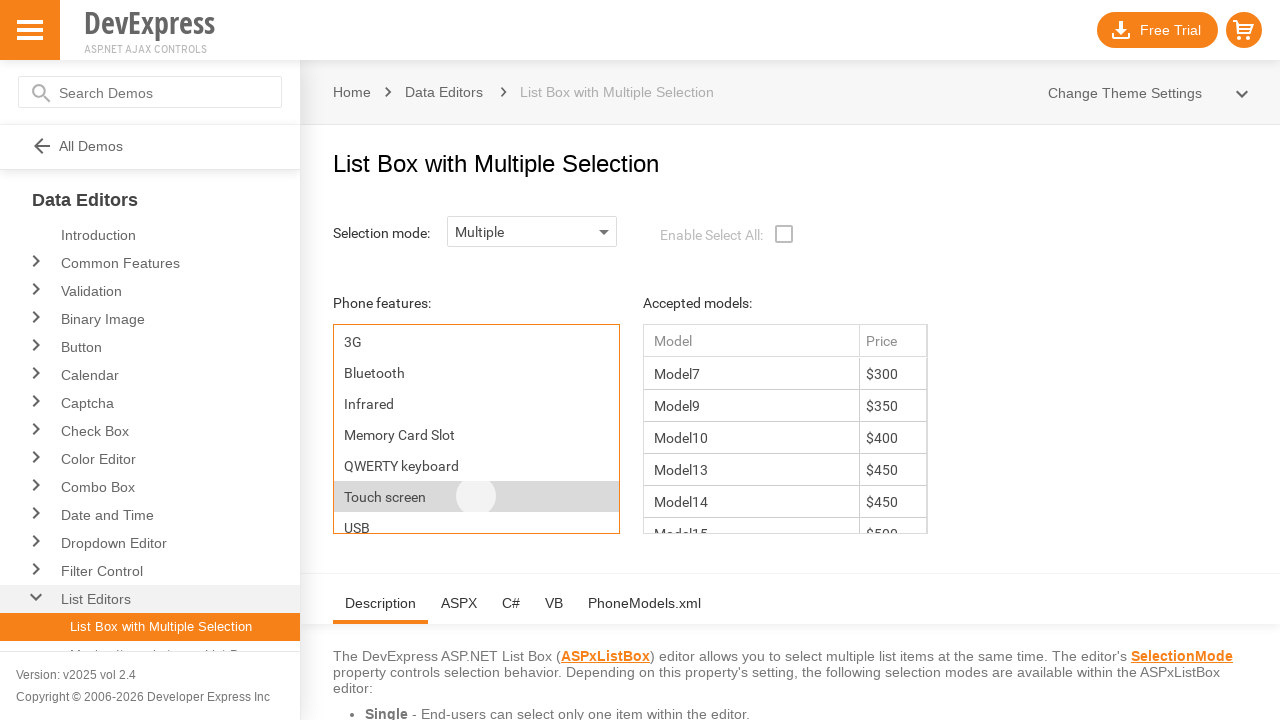

Clicked option at index 0 to start shift-click selection at (476, 342) on #ContentHolder_lbFeatures_LBT td >> nth=0
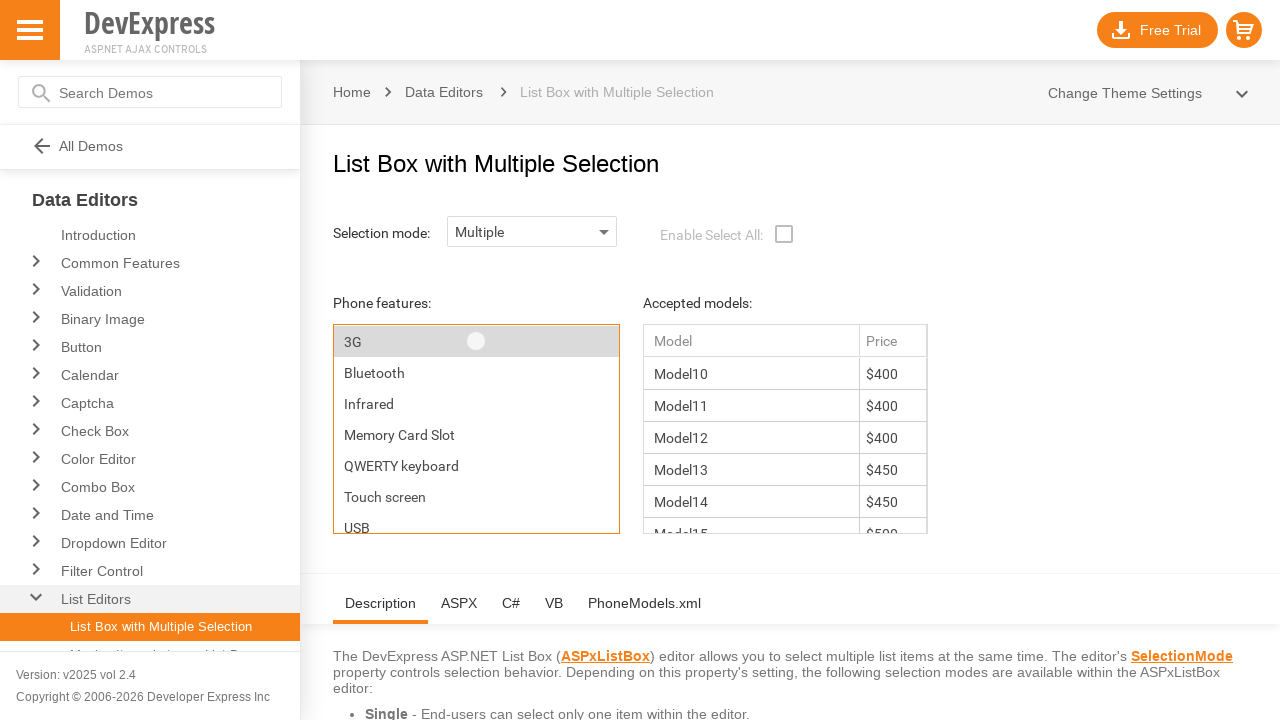

Pressed Shift key down
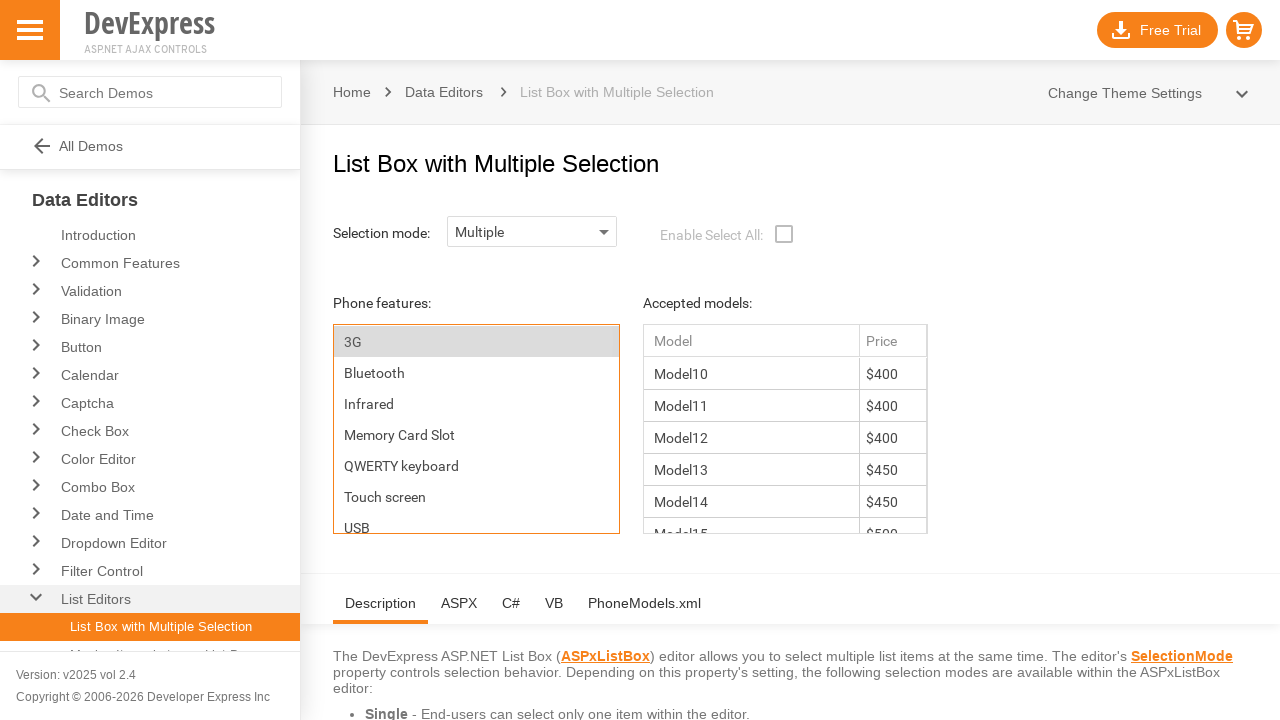

Shift-clicked option at index 5 to select range from index 0 to 5 at (476, 496) on #ContentHolder_lbFeatures_LBT td >> nth=5
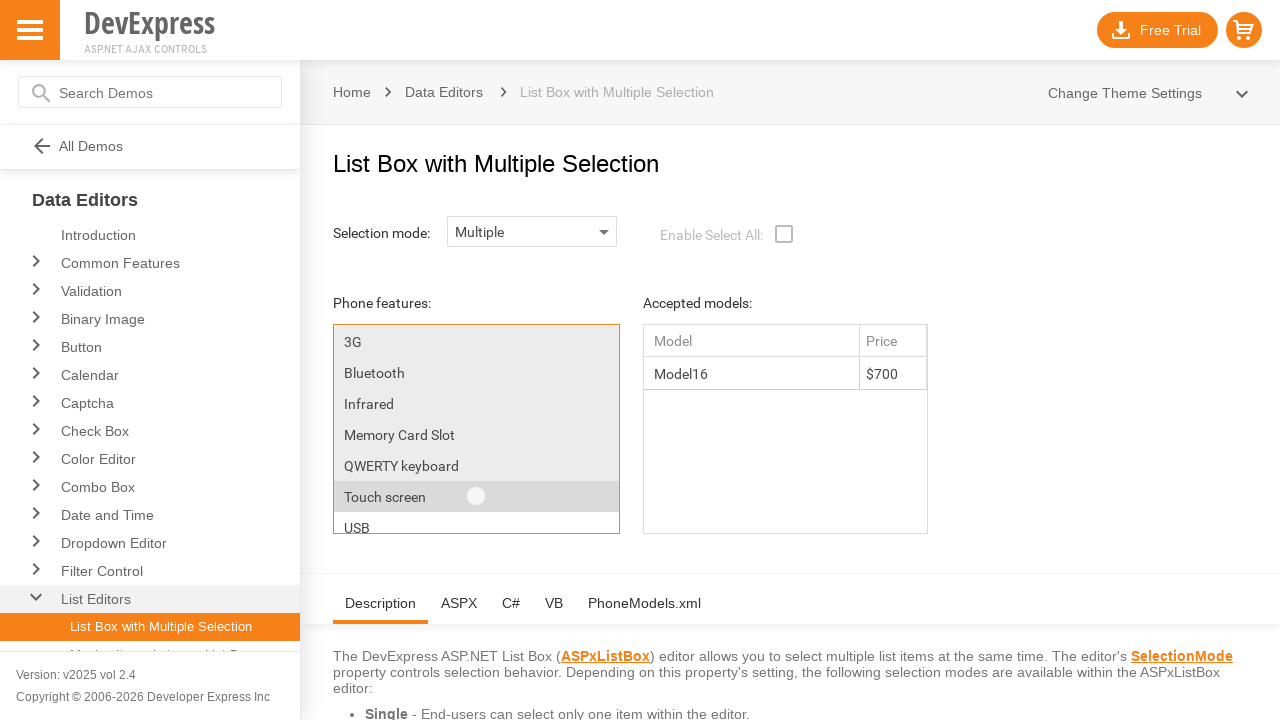

Released Shift key
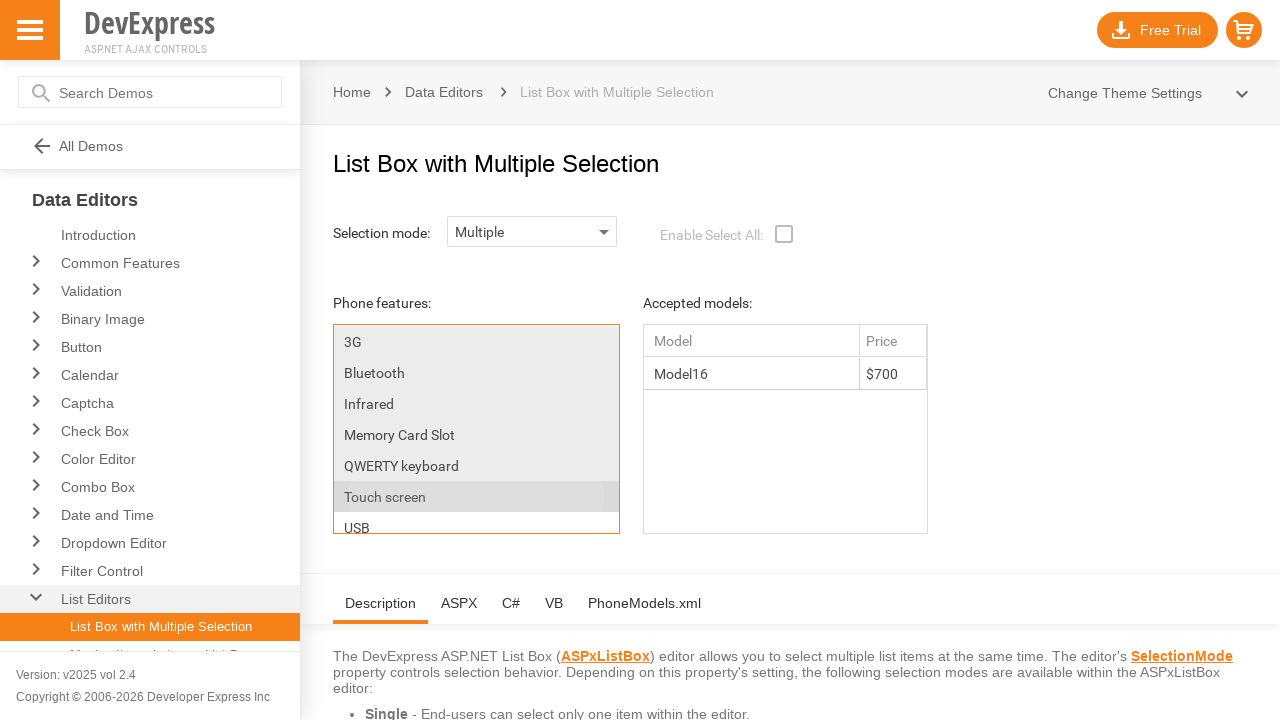

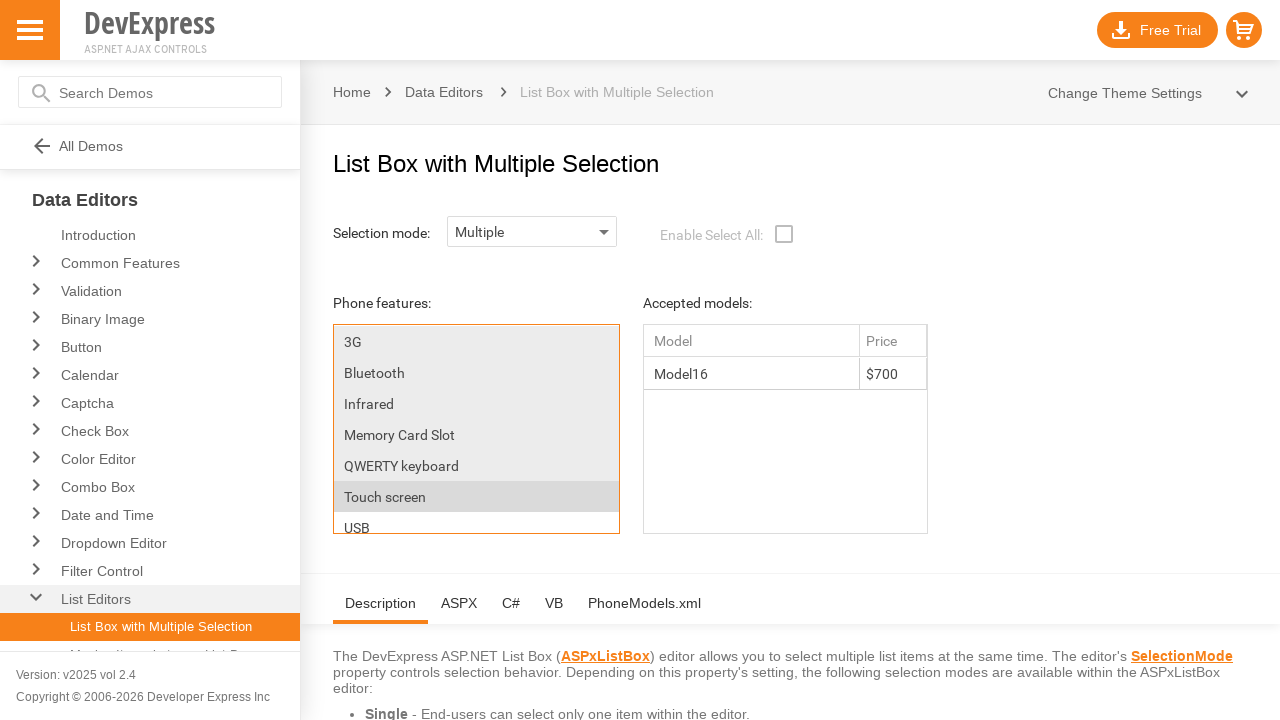